Tests a simple form by filling in first name, last name, city, and country fields using different element locator strategies, then submitting the form

Starting URL: http://suninjuly.github.io/simple_form_find_task.html

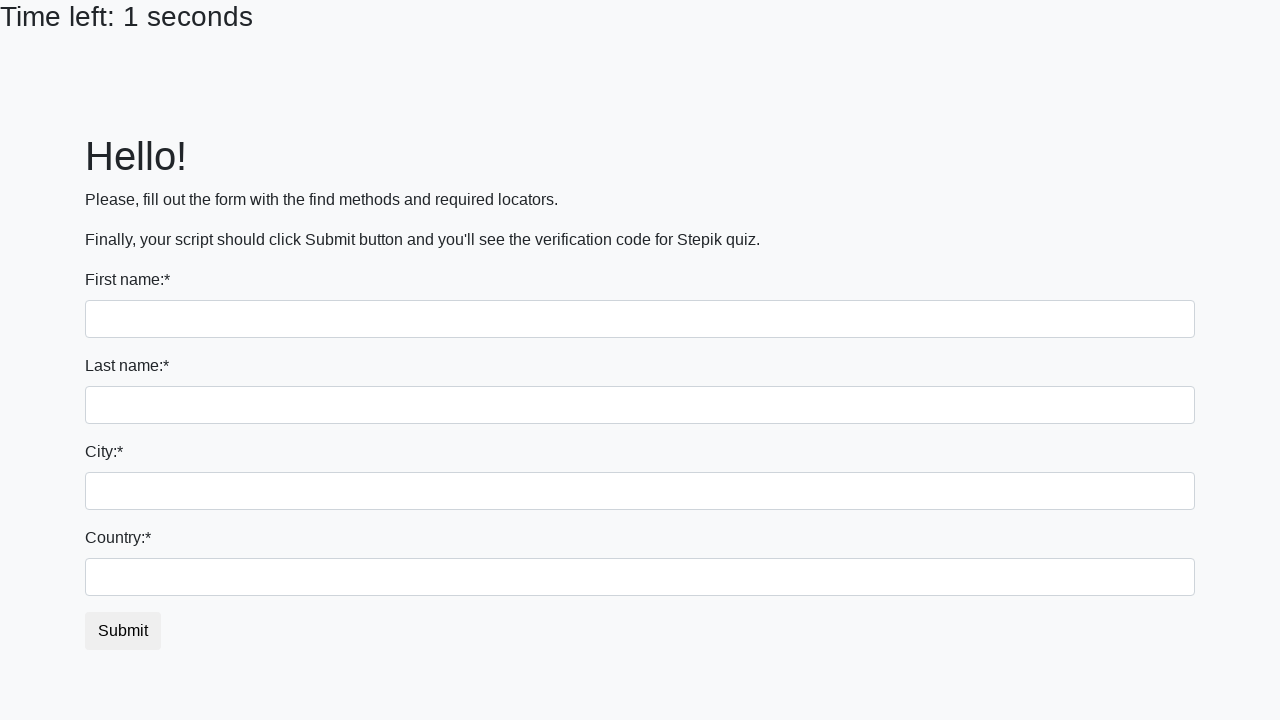

Filled first name field with 'Ivan' on input
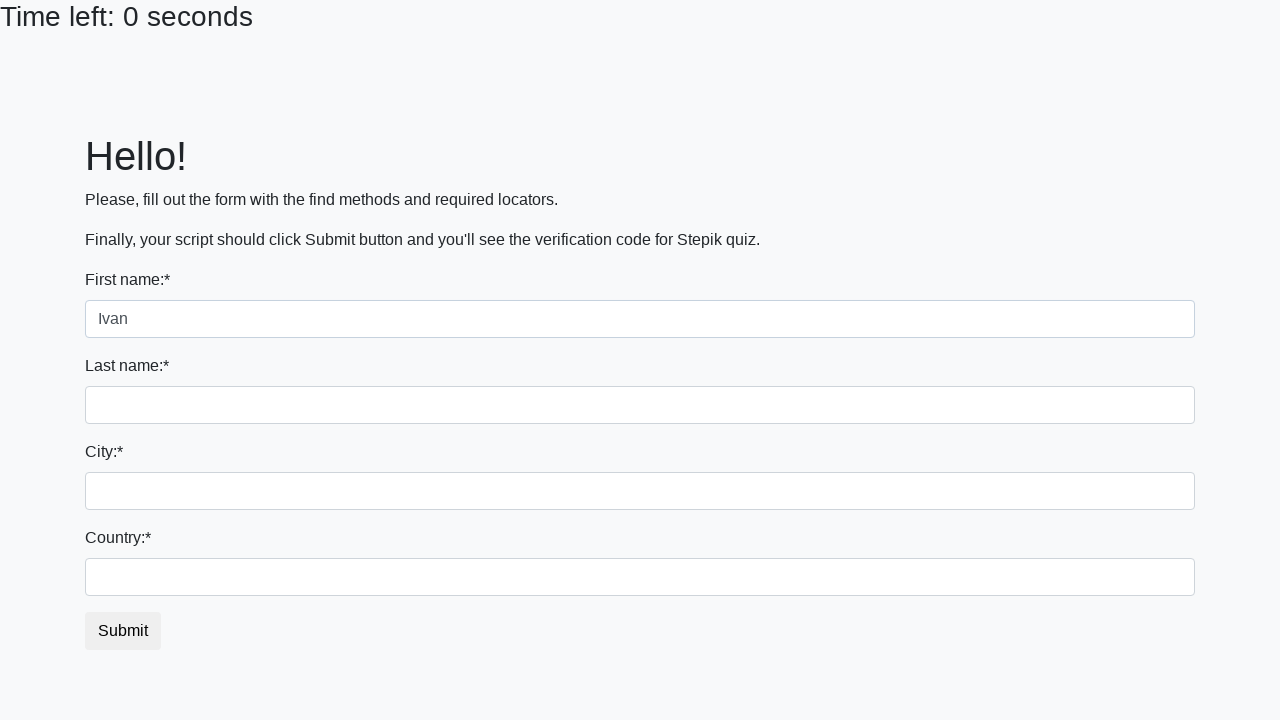

Filled last name field with 'Petrov' on input[name='last_name']
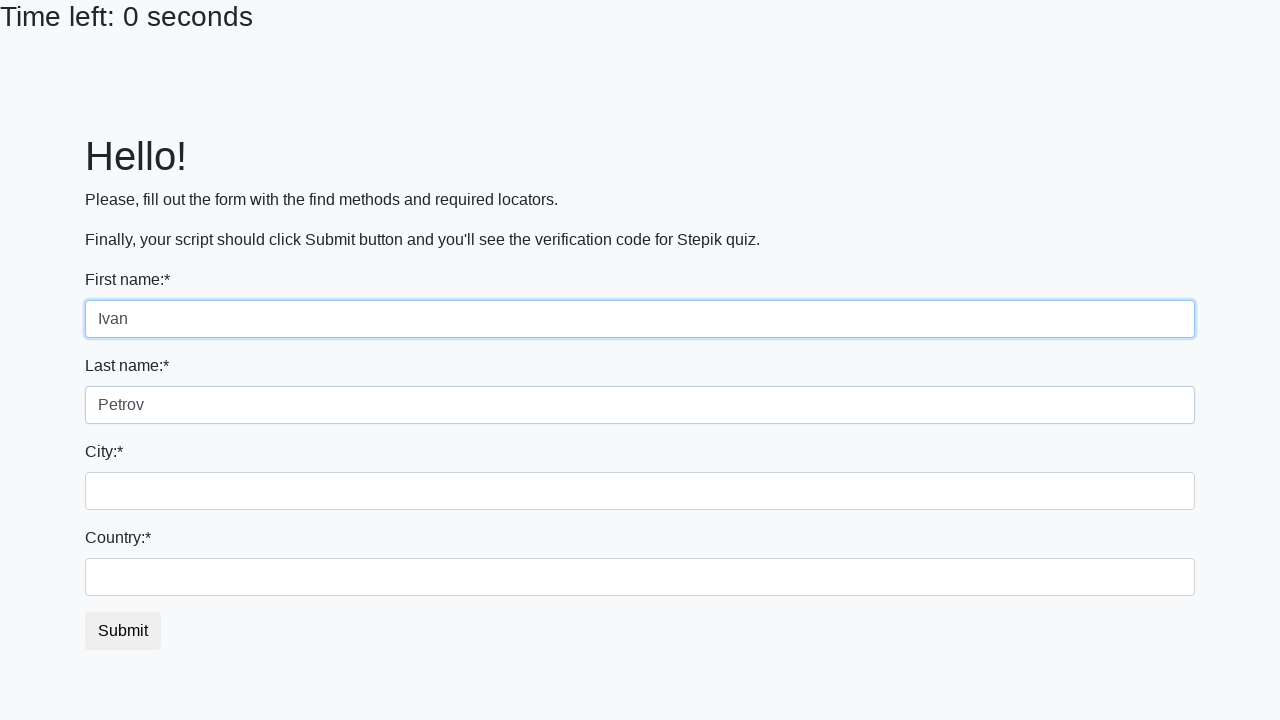

Filled city field with 'Smolensk' on .city
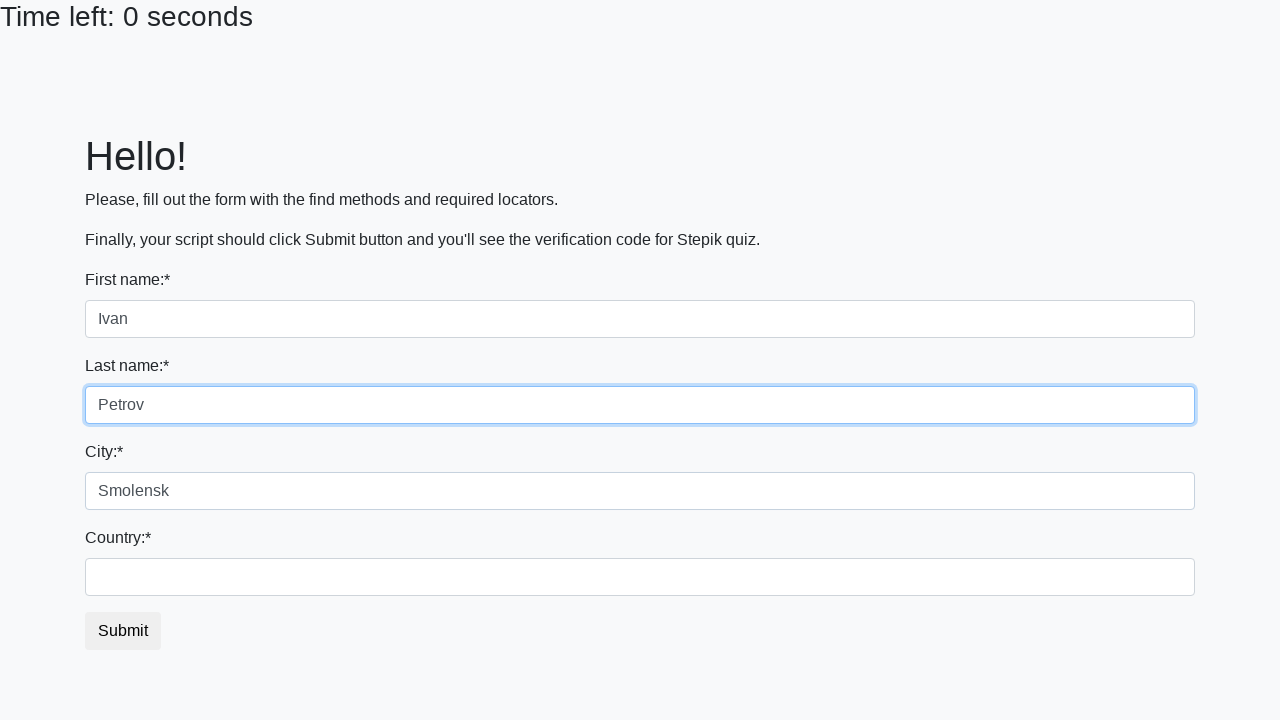

Filled country field with 'Russia' on #country
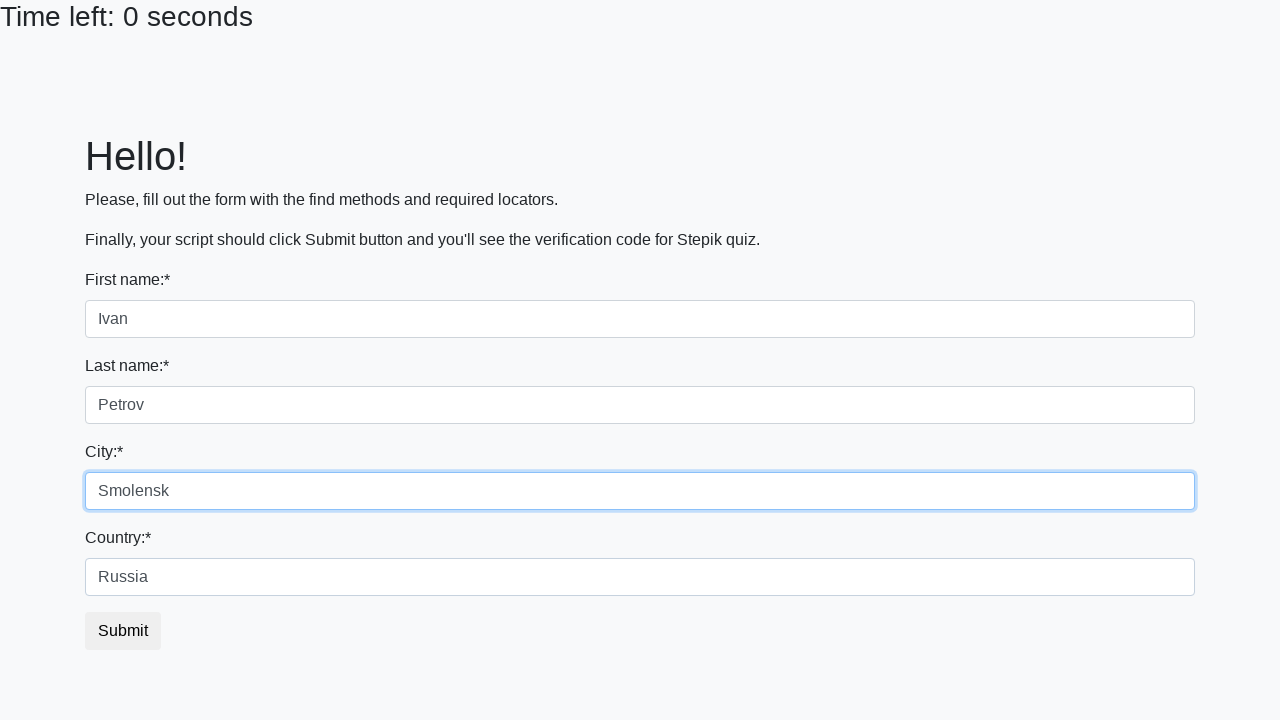

Clicked submit button to submit form at (123, 631) on button.btn
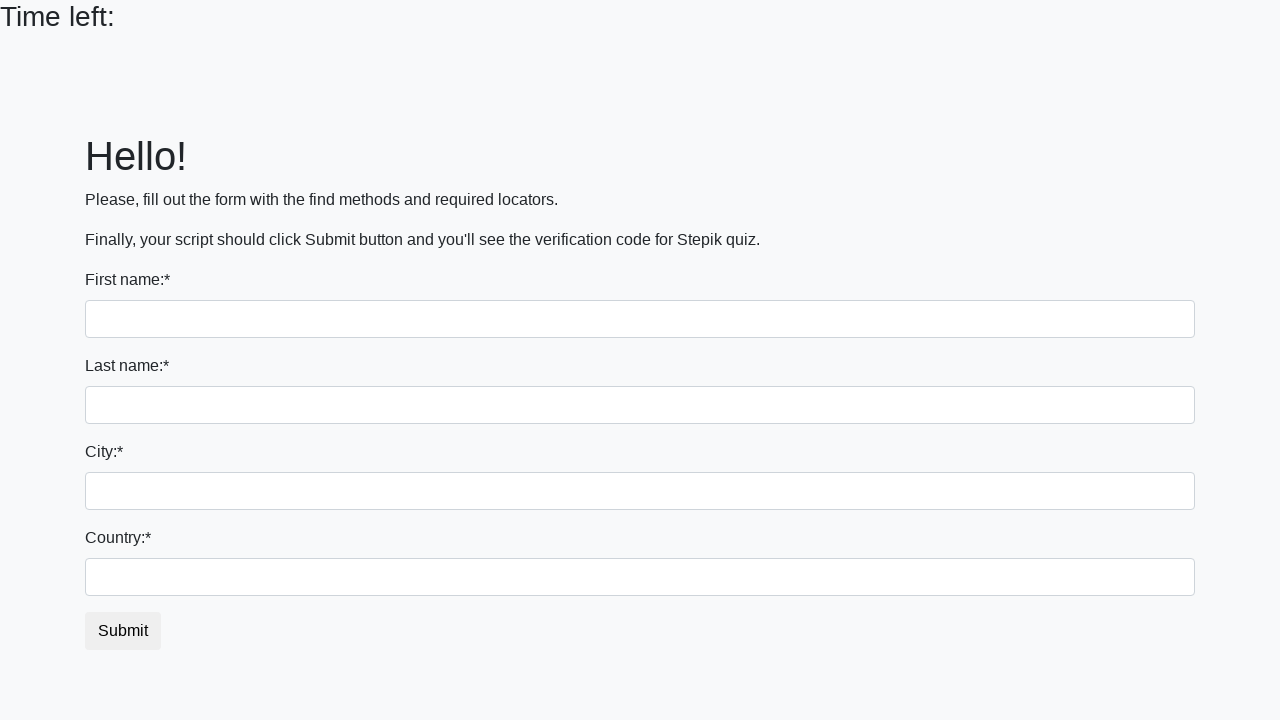

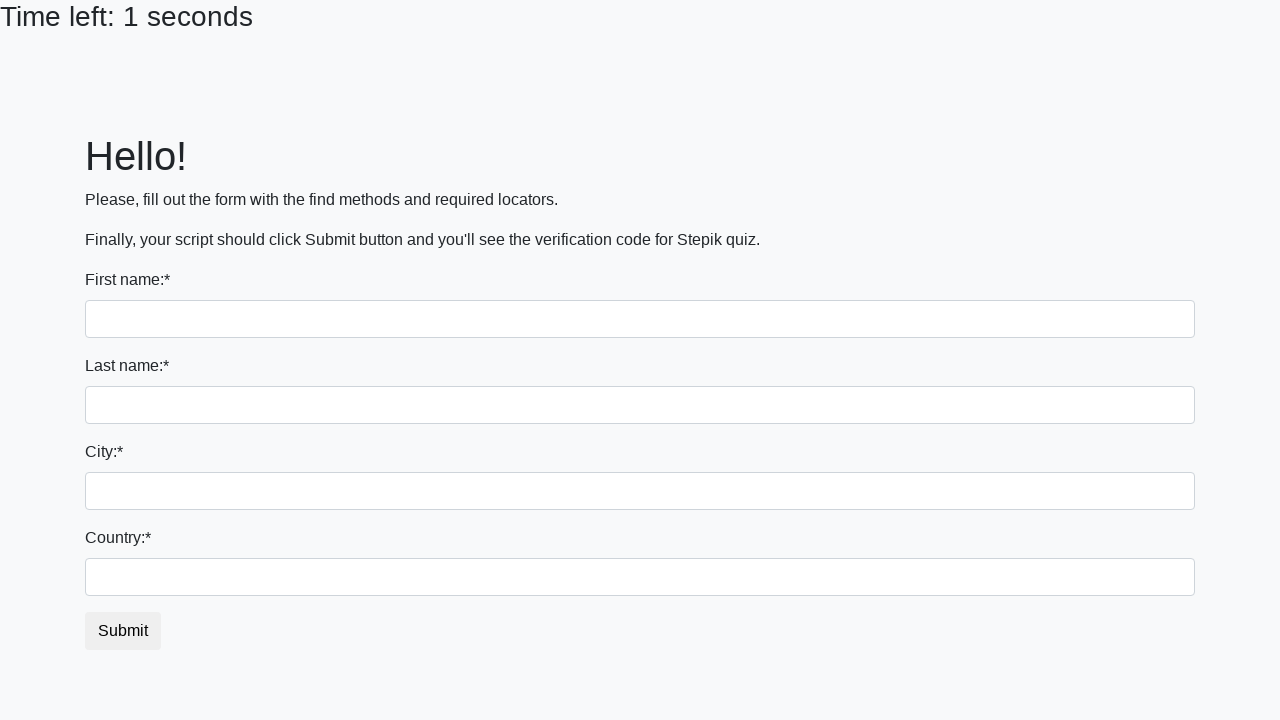